Tests JavaScript prompt alert functionality by clicking the prompt button, entering text into the alert, and accepting it

Starting URL: https://demoqa.com/alerts

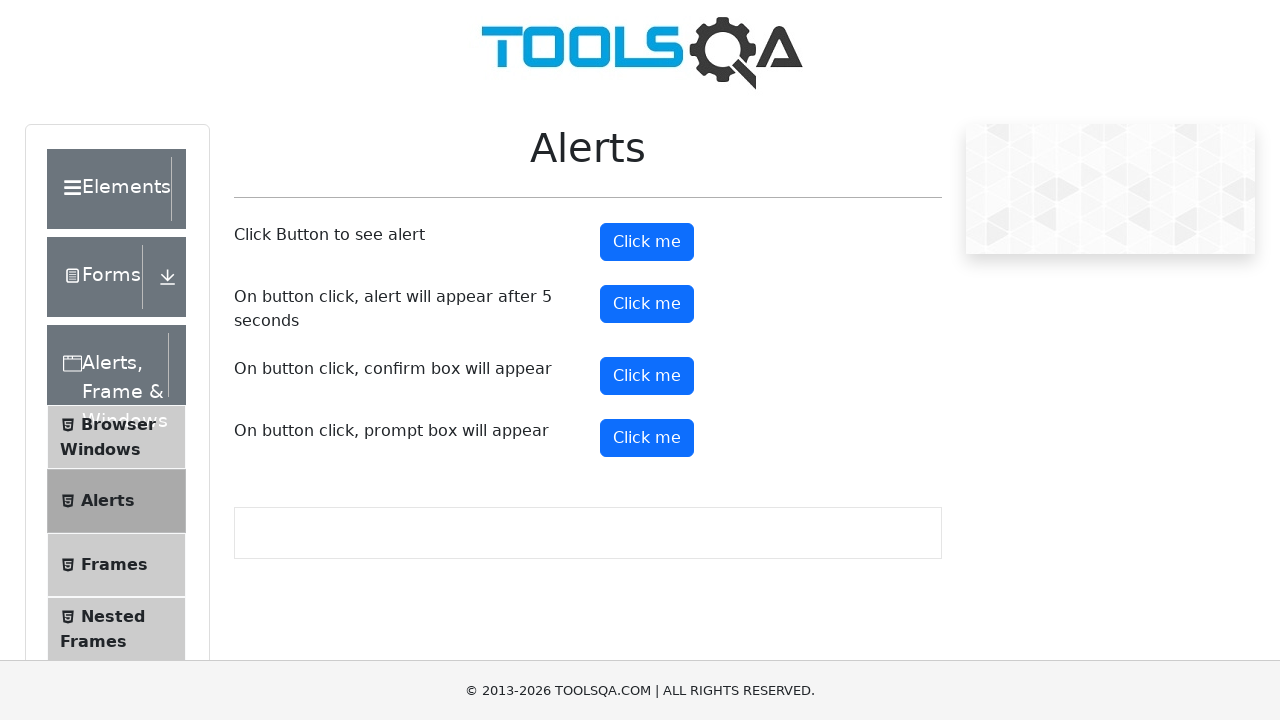

Clicked the prompt button at (647, 438) on xpath=//*[@id="promtButton"]
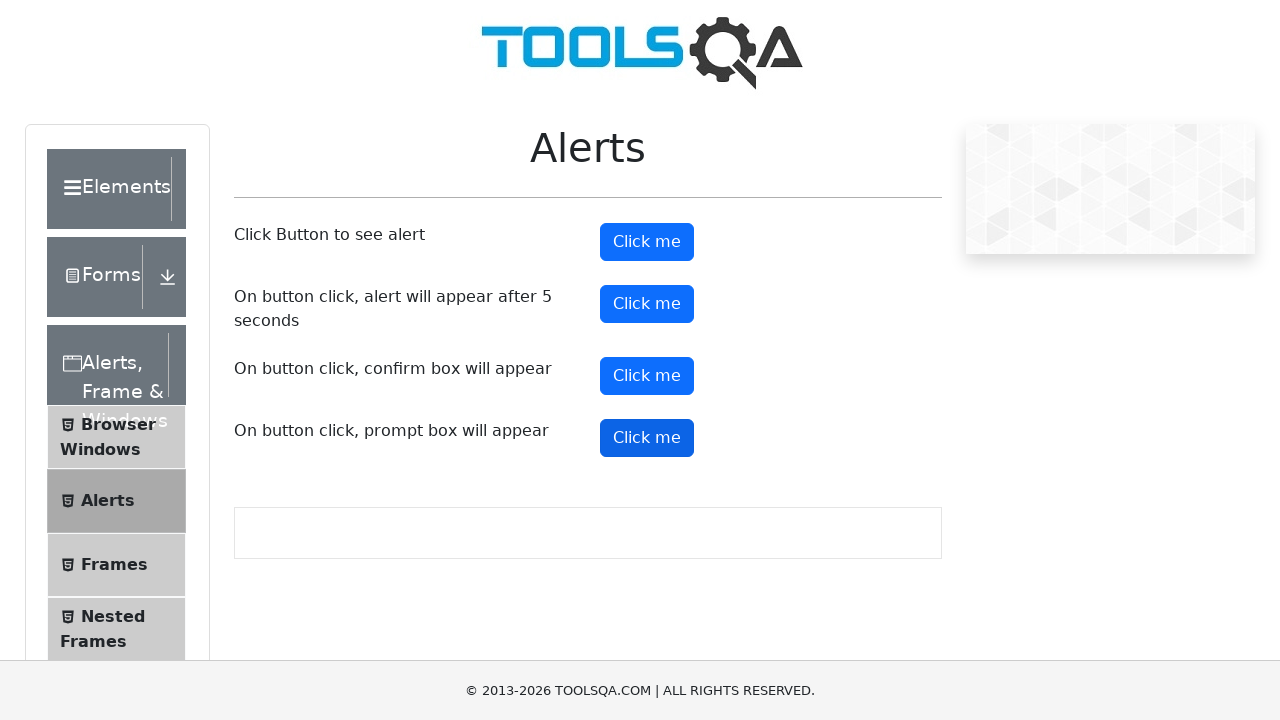

Scrolled down the page by 250 pixels
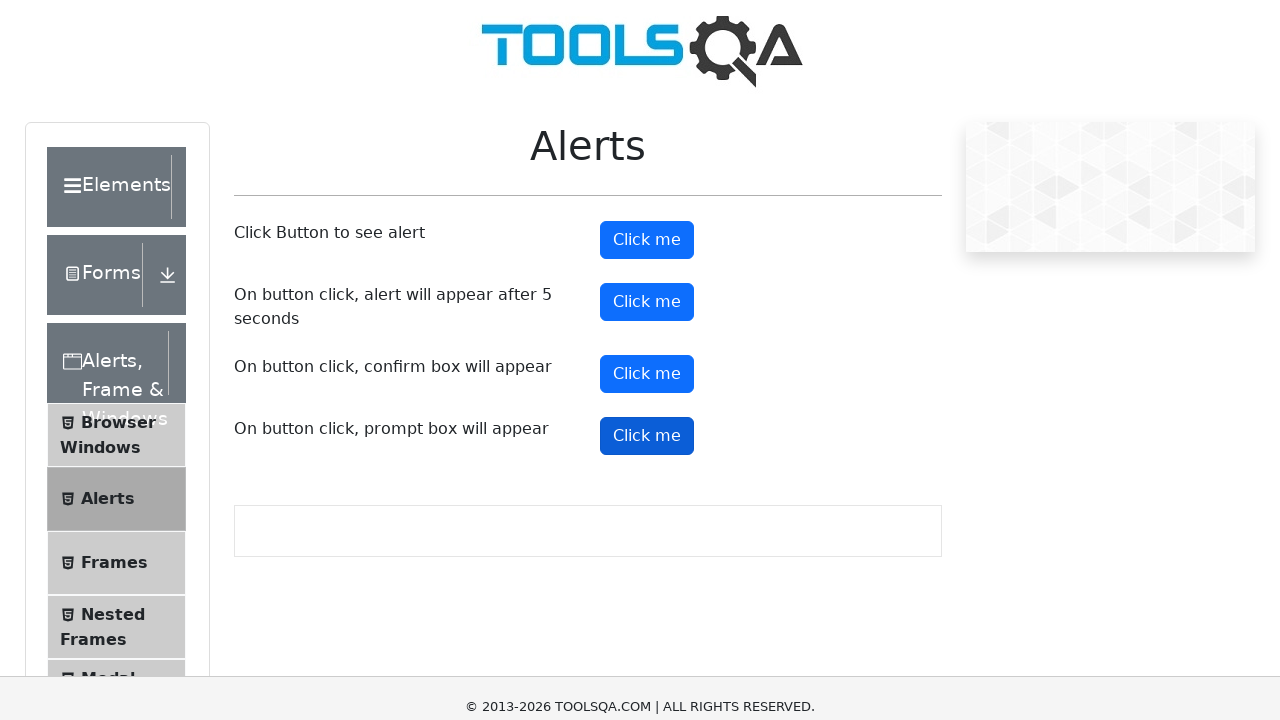

Clicked the prompt button again at (647, 188) on #promtButton
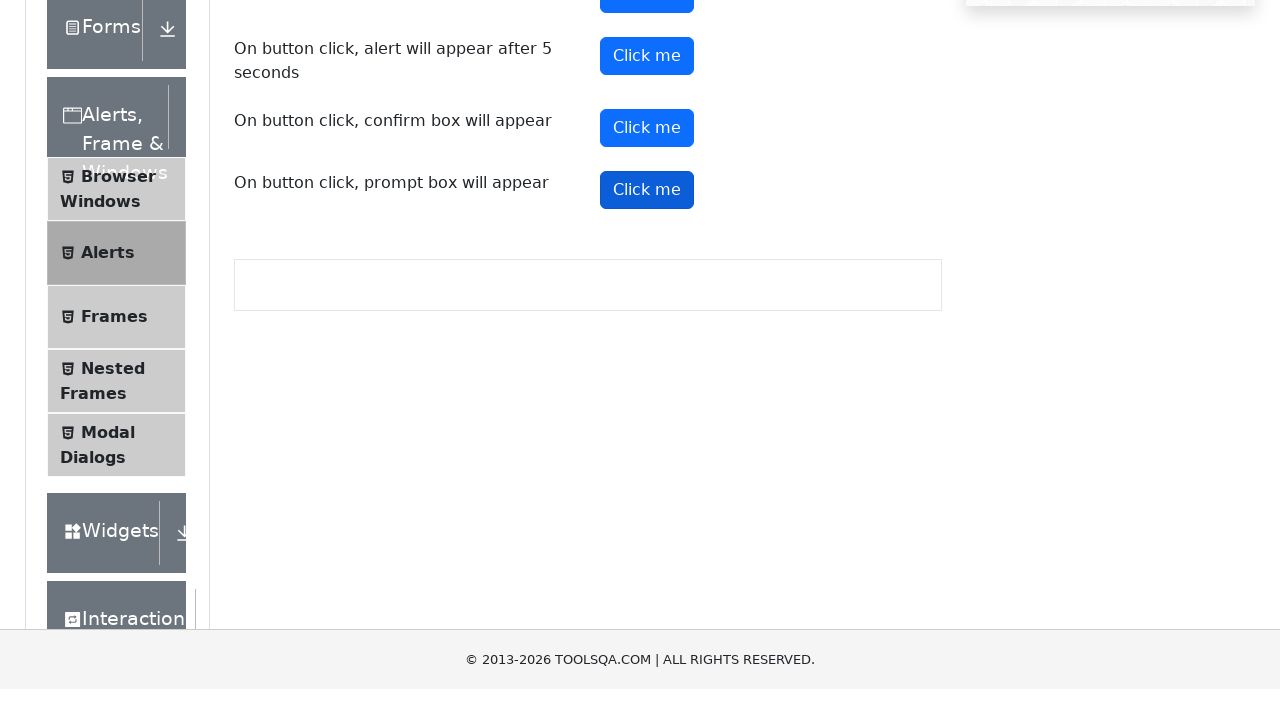

Set up dialog handler to accept prompt with text 'Divyam'
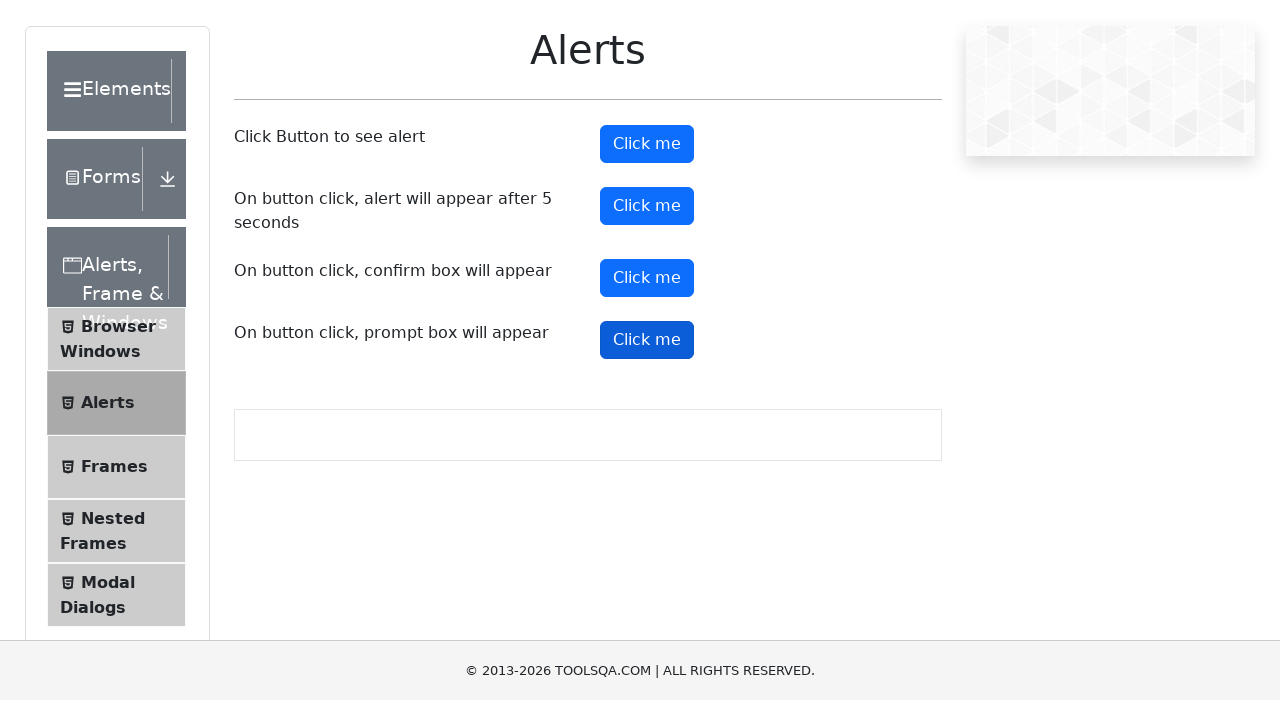

Waited 6000ms for dialog to complete and be processed
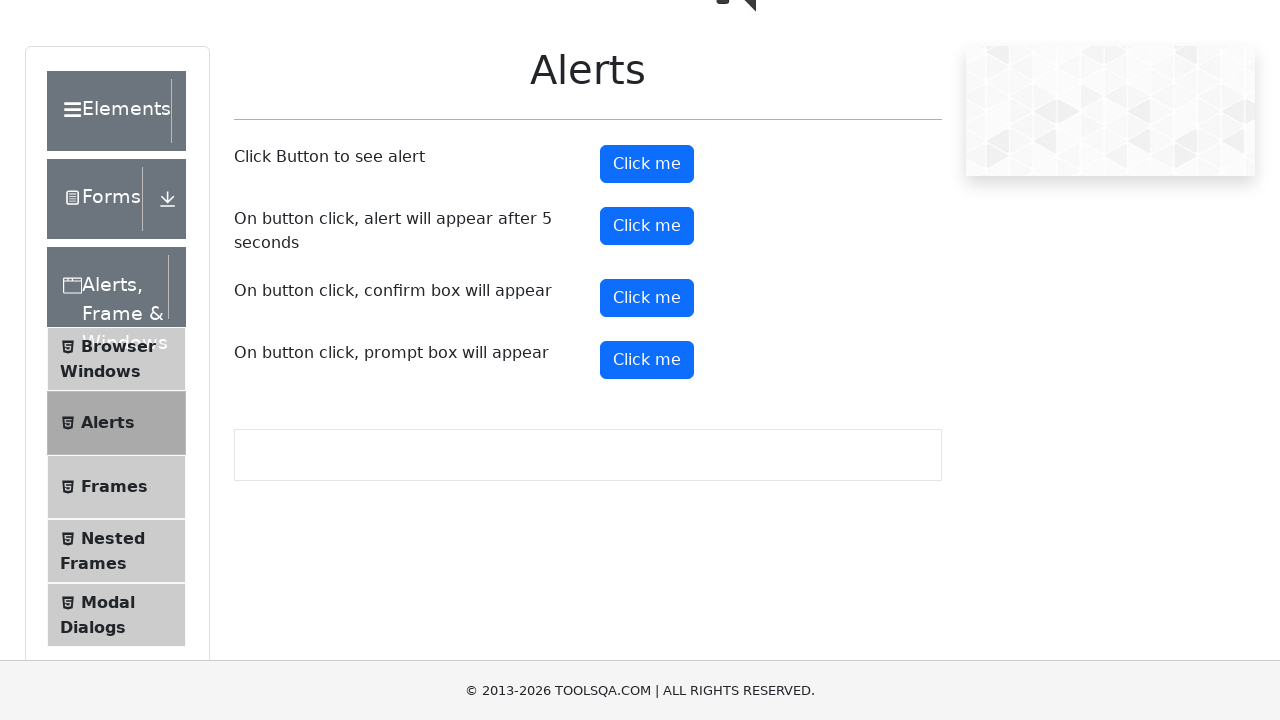

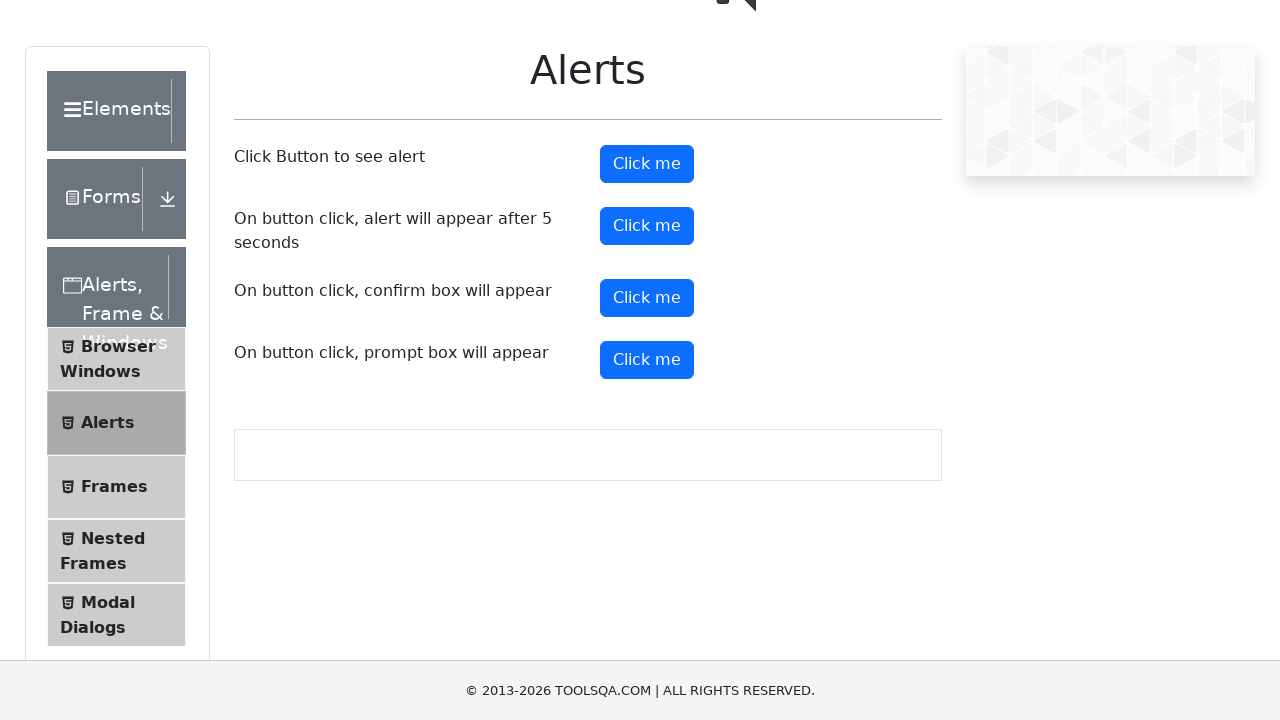